Tests handling of child windows by clicking a link that opens a new page, extracting text from the new page, and using that text to fill a field on the original page

Starting URL: https://rahulshettyacademy.com/loginpagePractise/

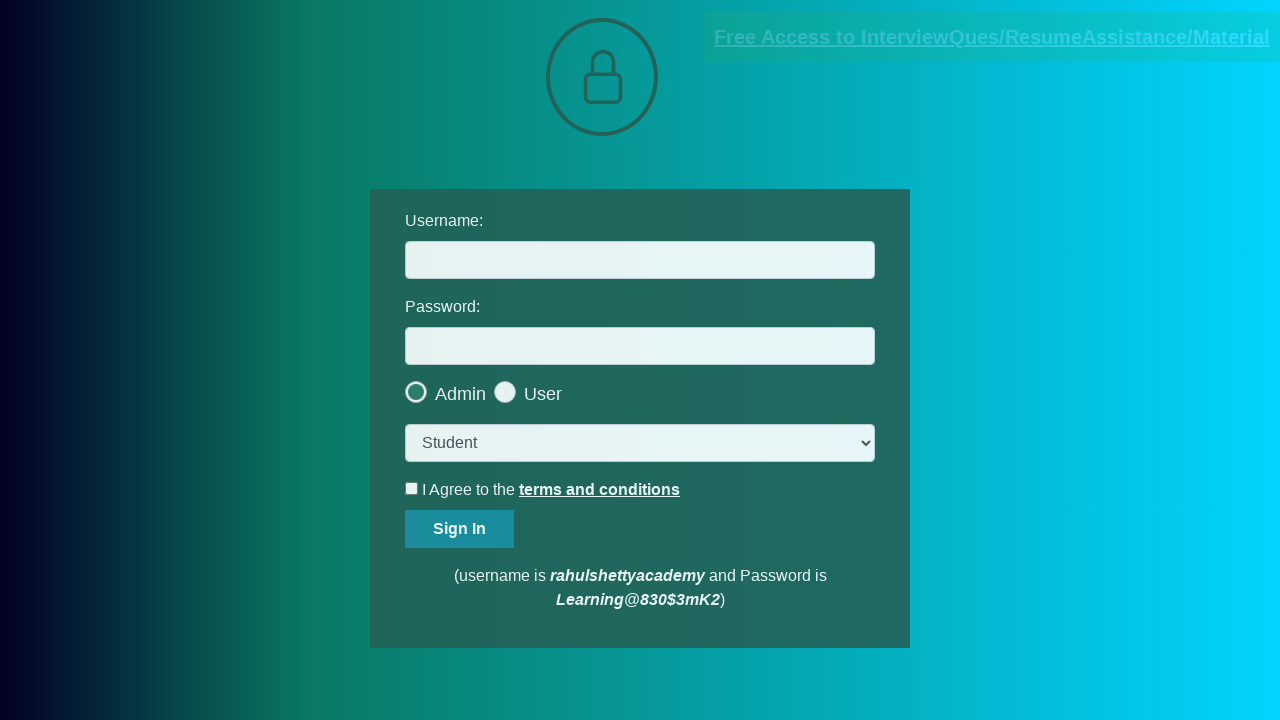

Located documents link element
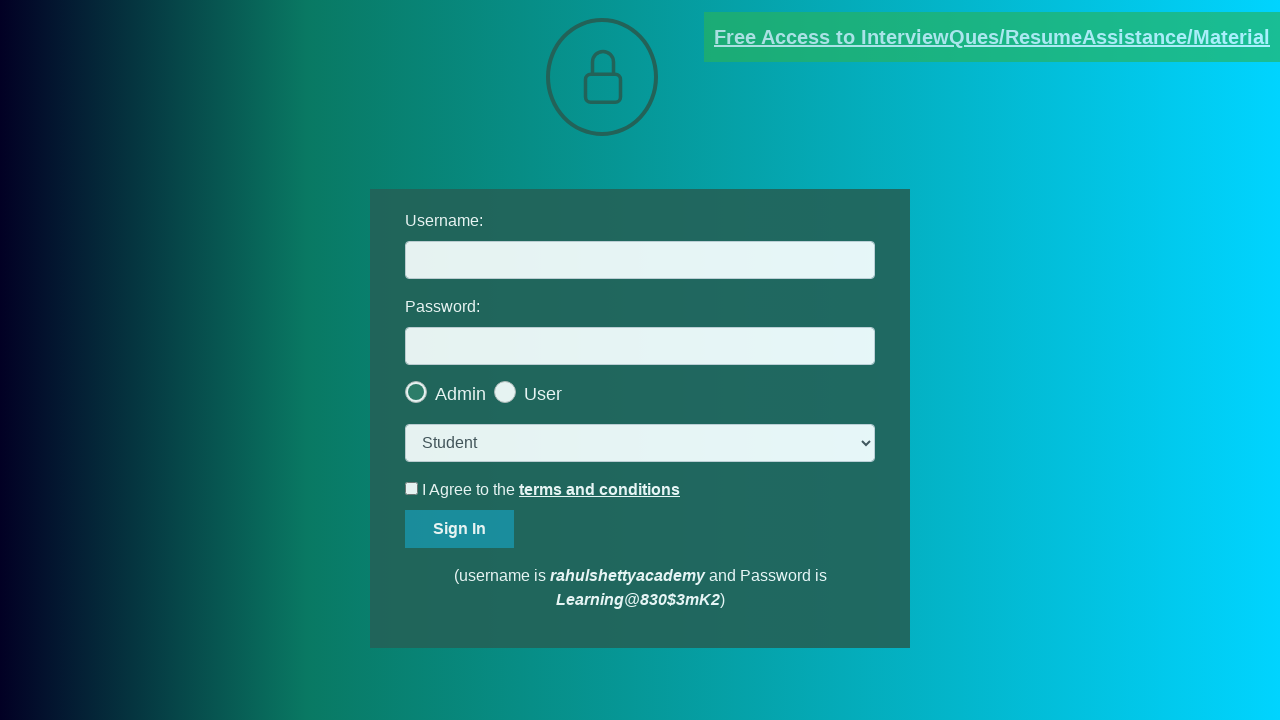

Clicked documents link to open child window at (992, 37) on [href*='documents-request']
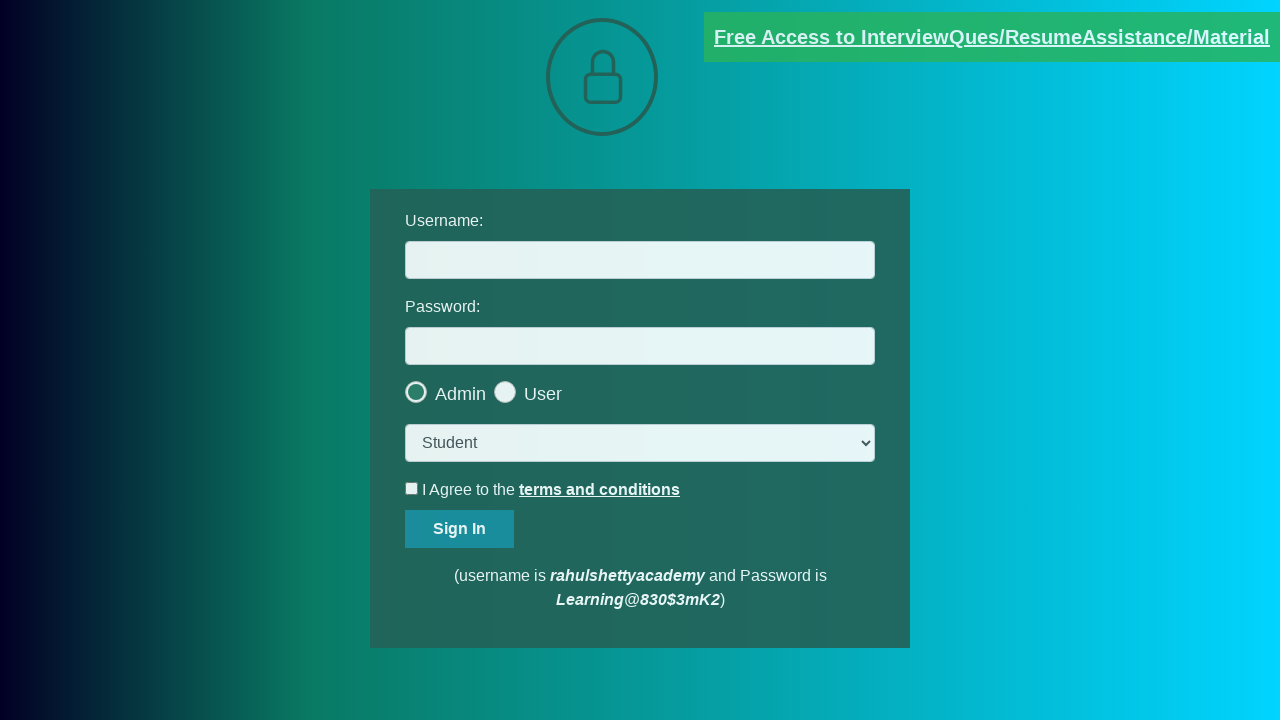

Child window opened and captured
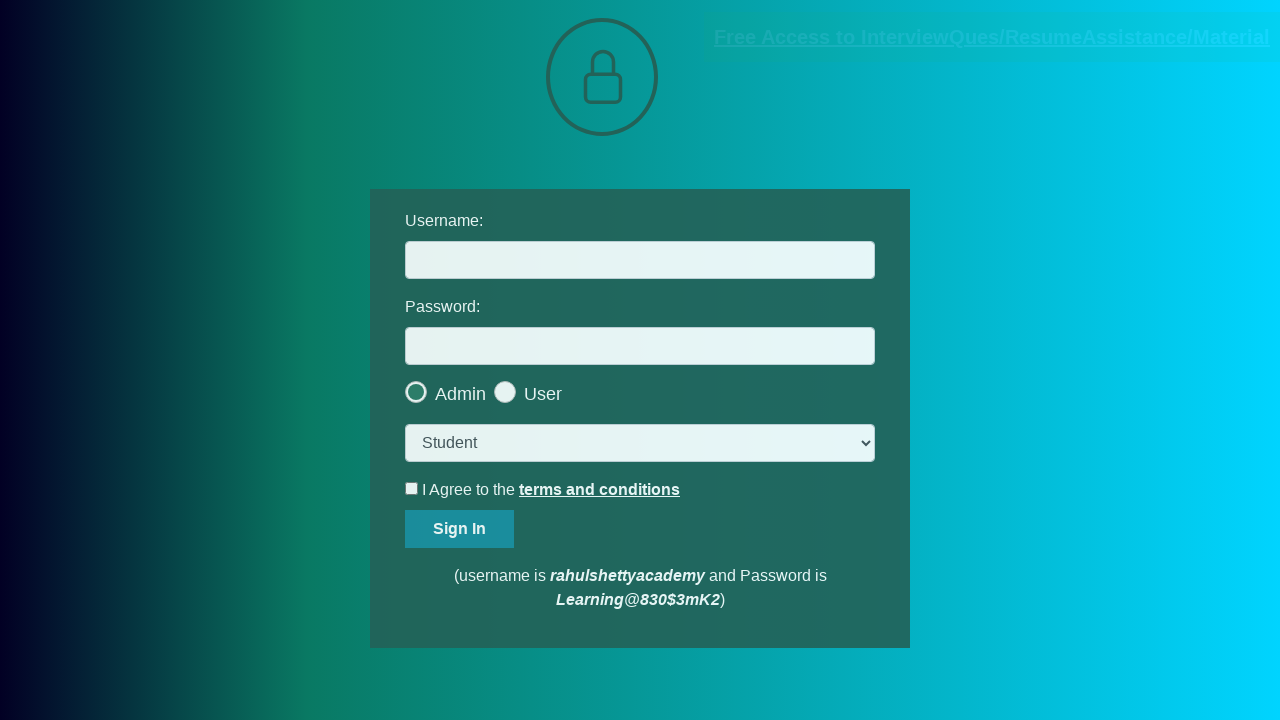

Child window page fully loaded
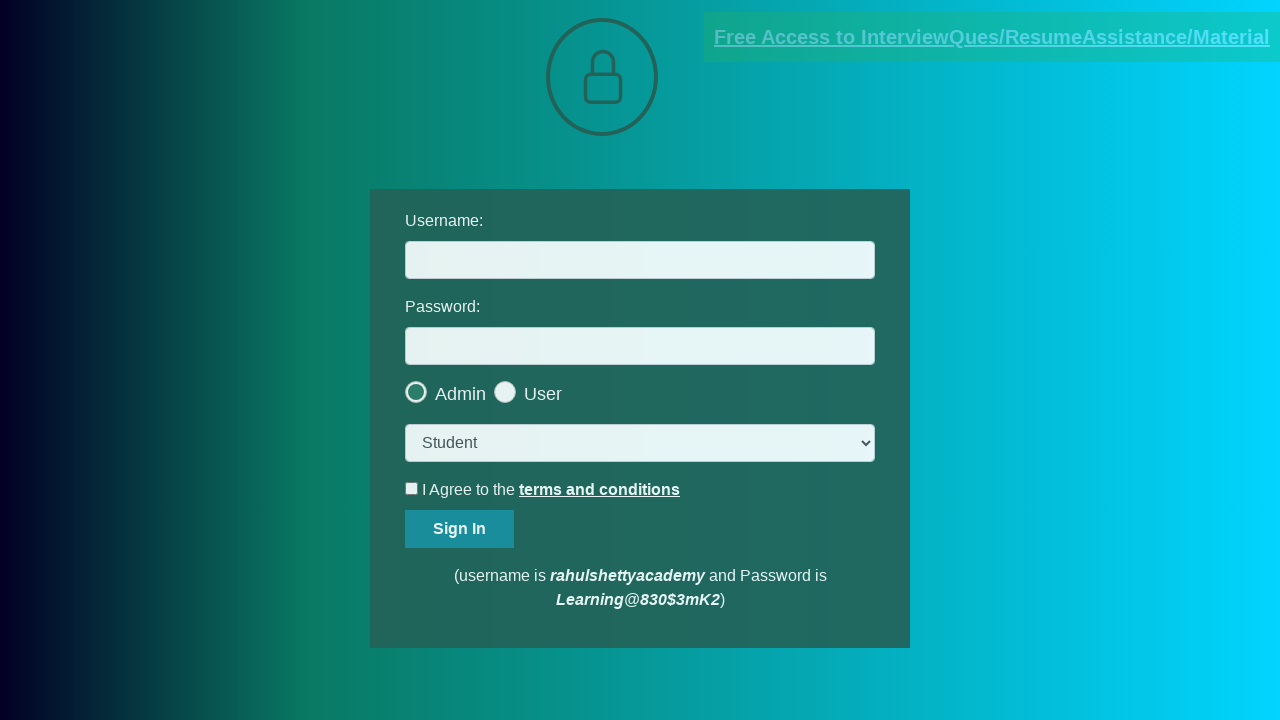

Extracted text from red element on child window
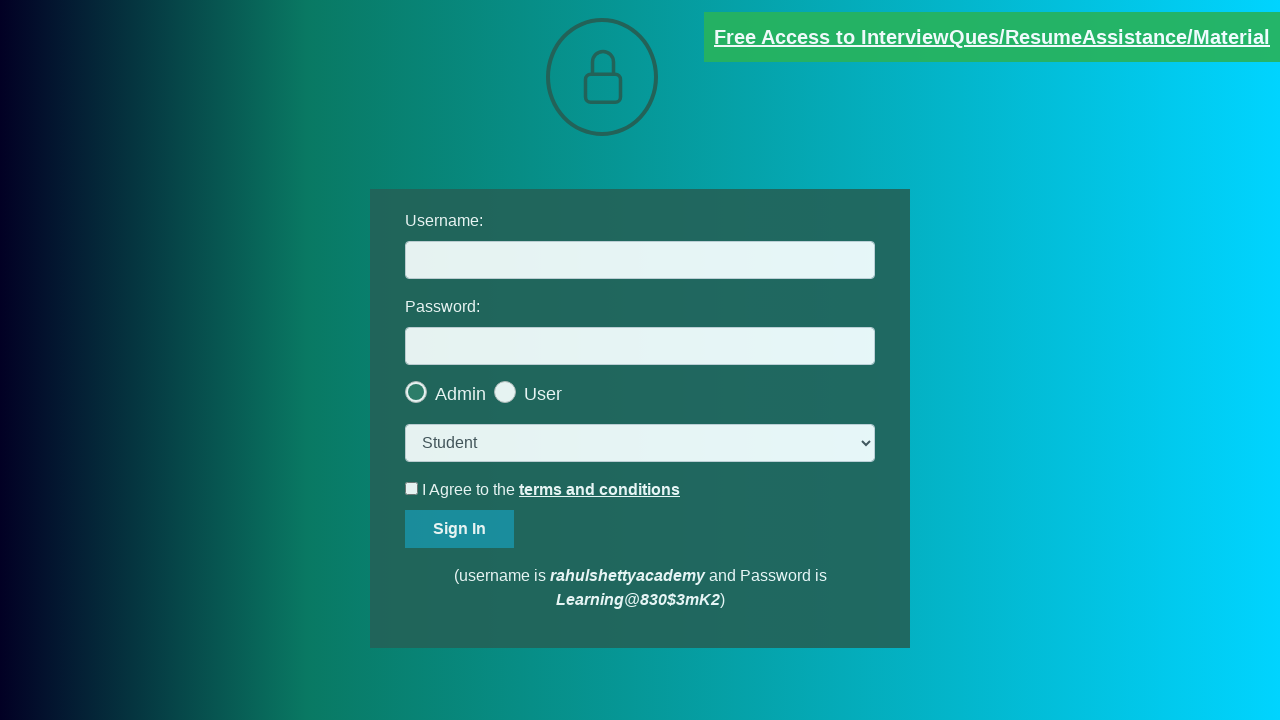

Parsed domain 'rahulshettyacademy.com' from email text
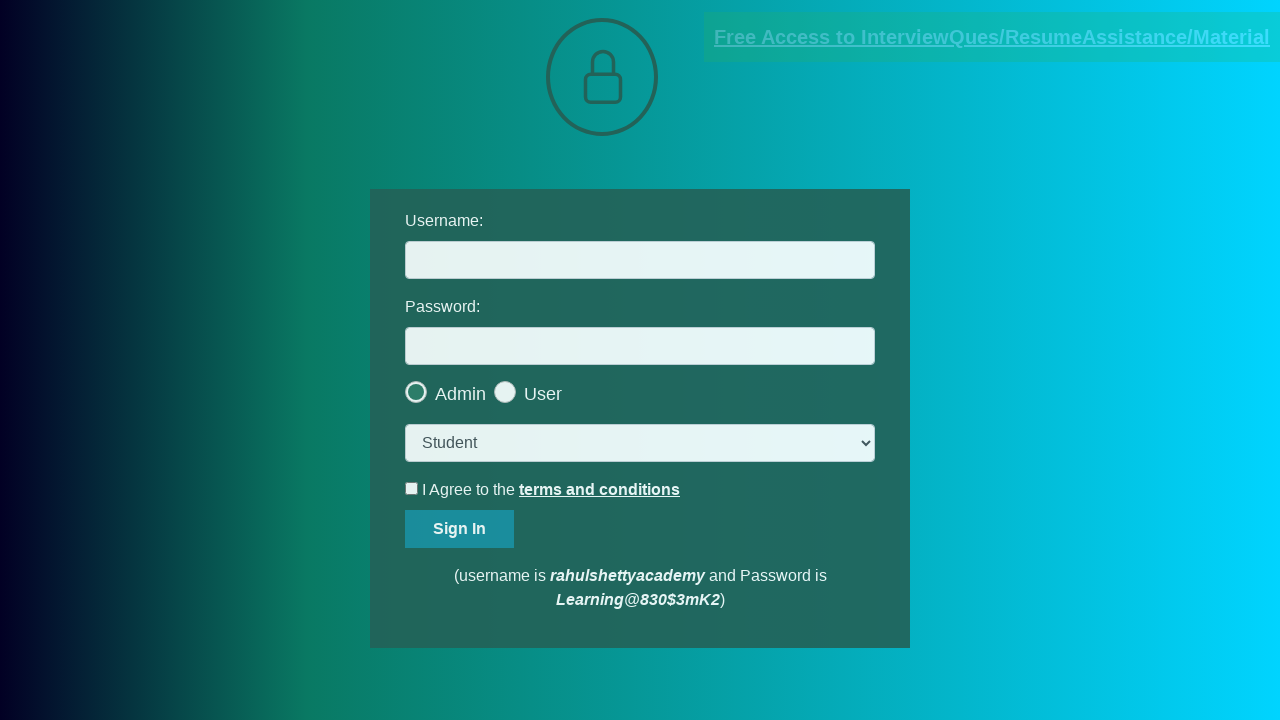

Filled username field with extracted domain 'rahulshettyacademy.com' on #username
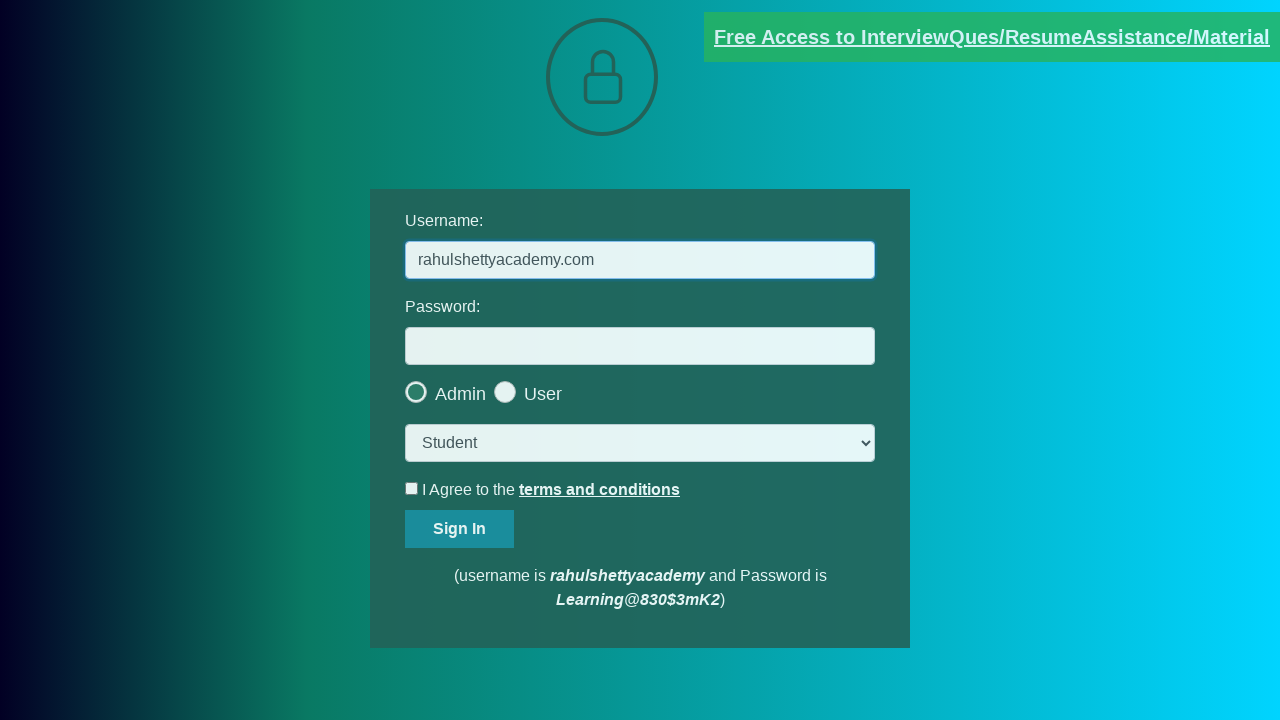

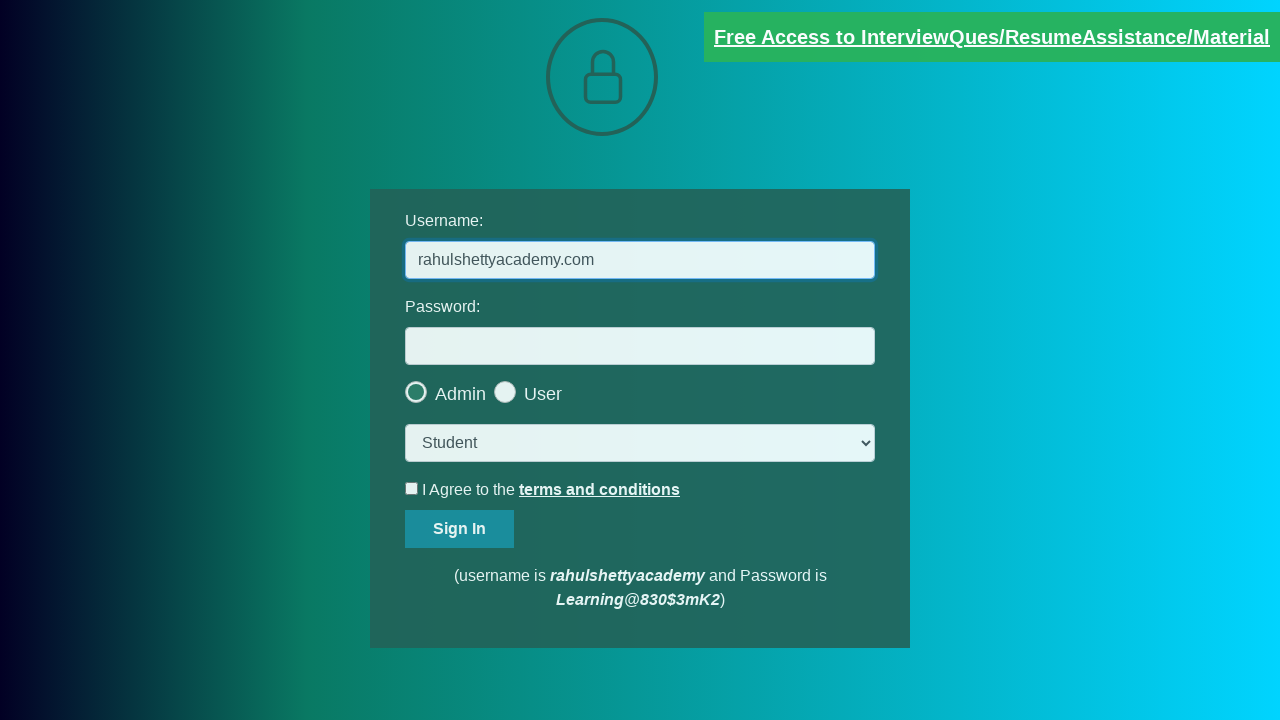